Tests the search functionality by searching for book titles, authors, and publishers and verifying results contain the search terms

Starting URL: https://demoqa.com/books

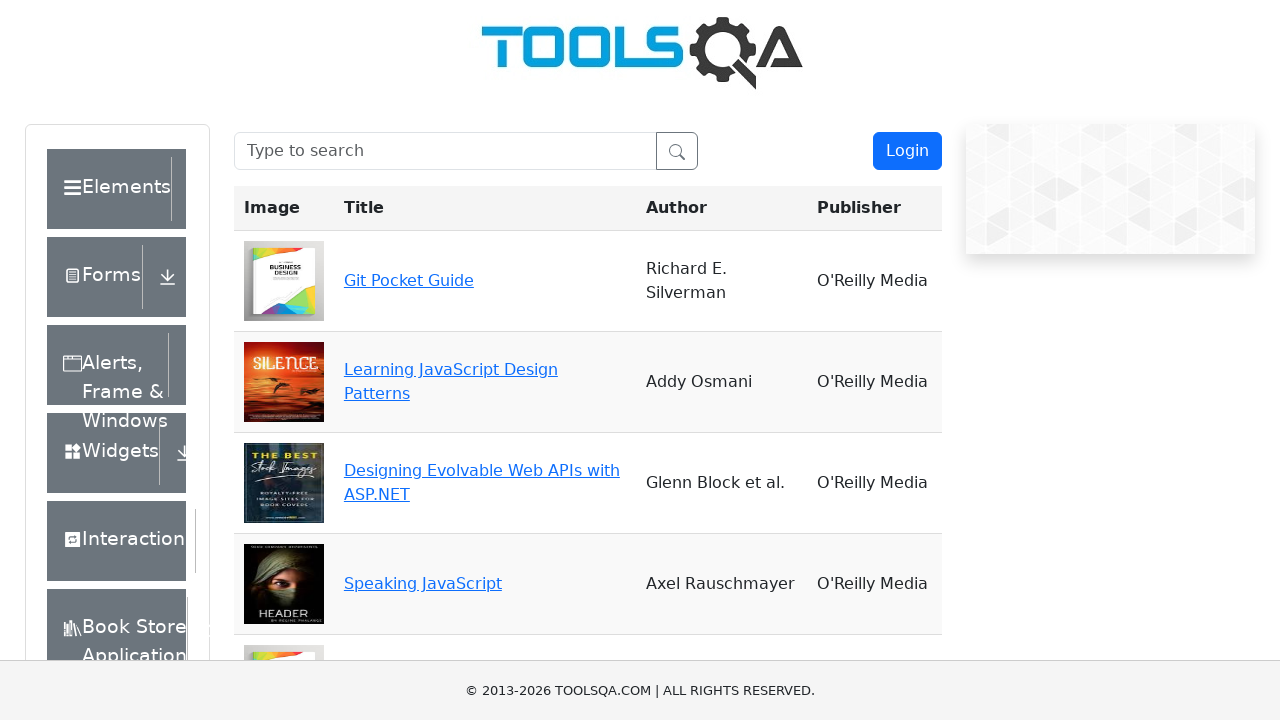

Filled search box with 'Git' on #searchBox
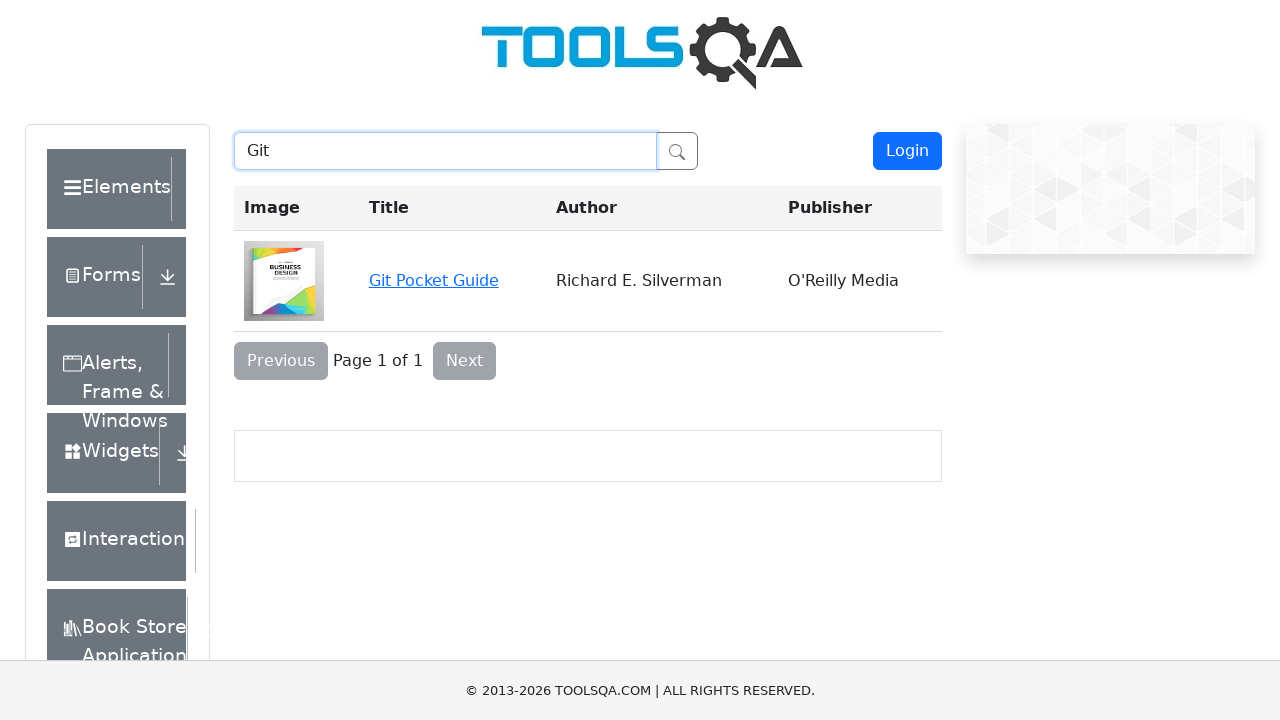

Waited 500ms for search results to filter
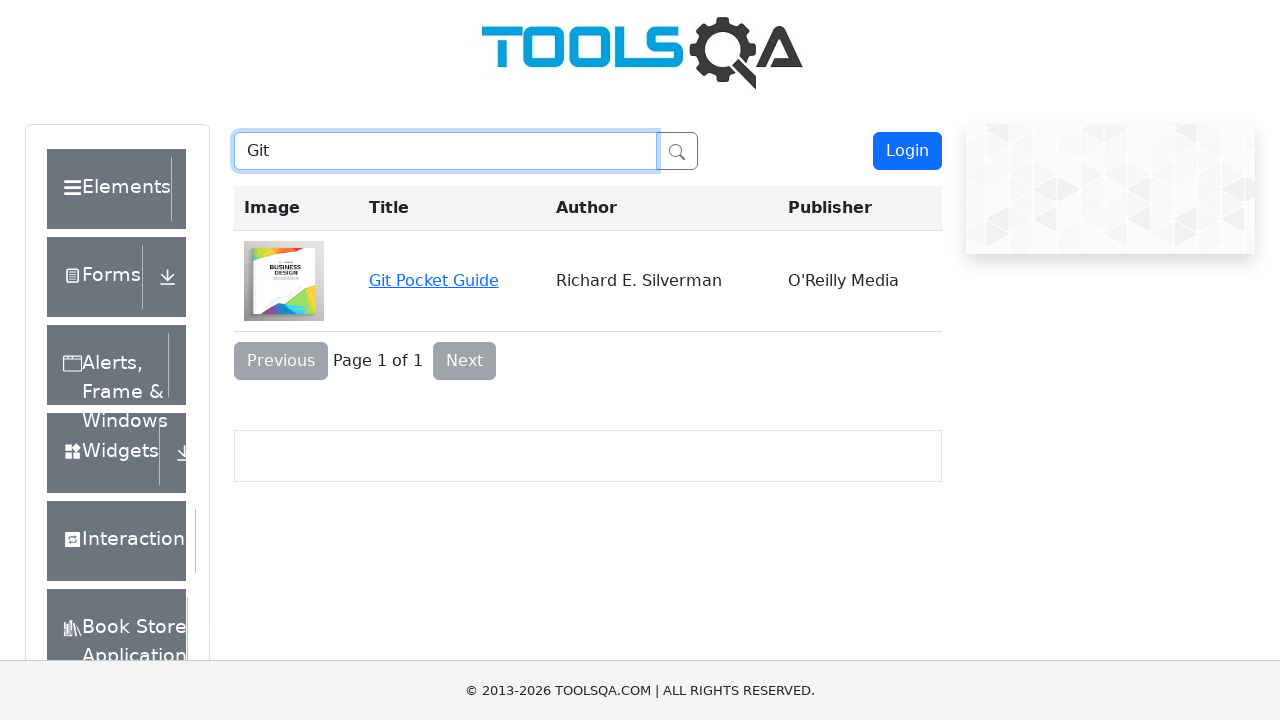

Retrieved all visible table rows for search term 'Git'
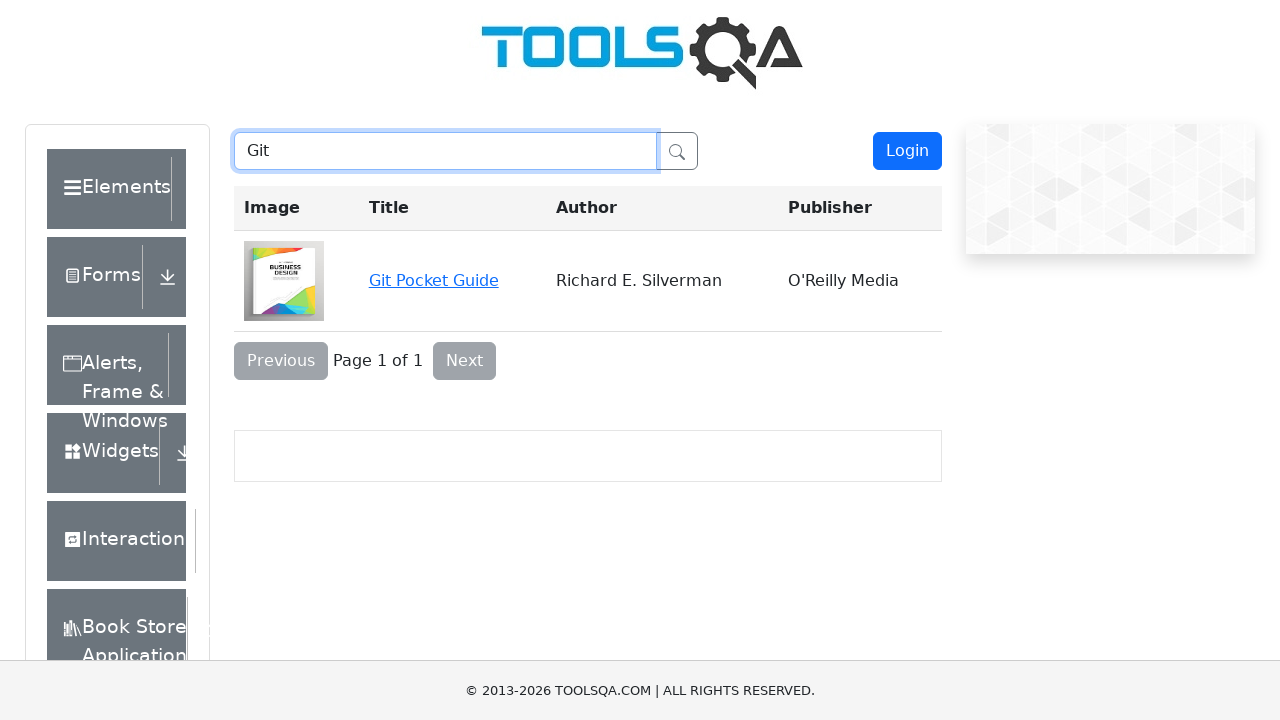

Cleared search box for next search term on #searchBox
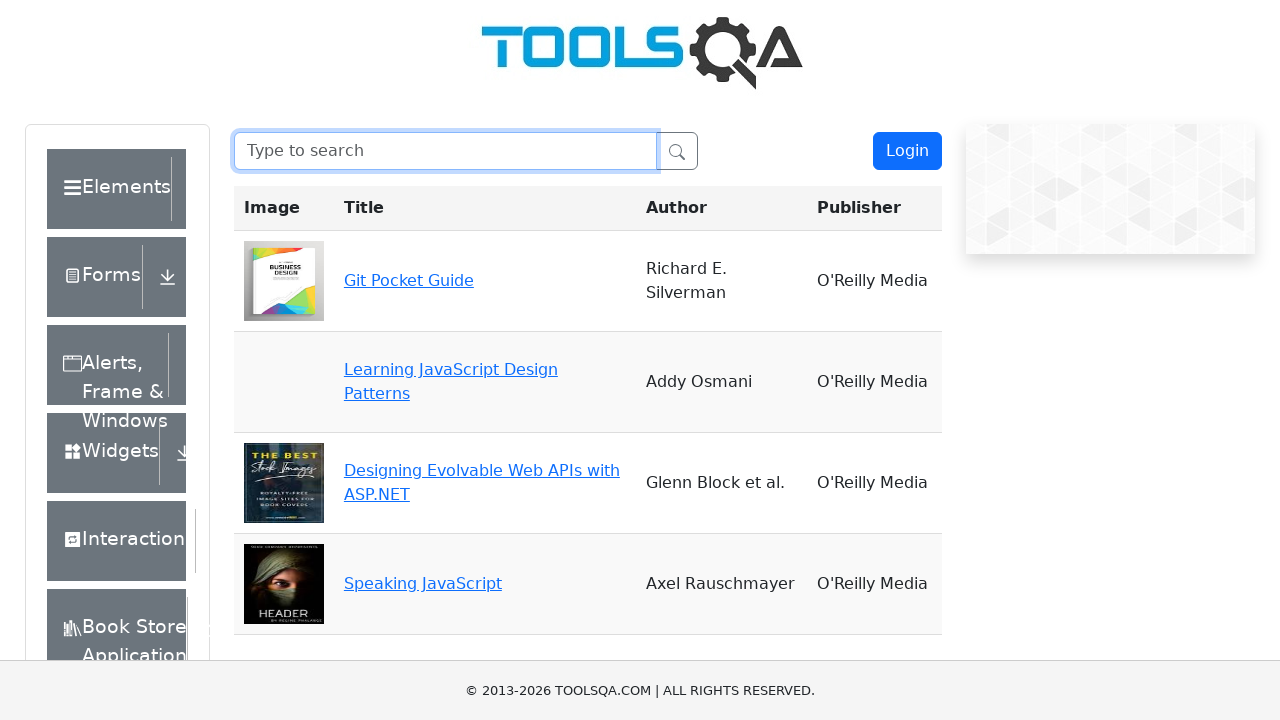

Filled search box with 'Java' on #searchBox
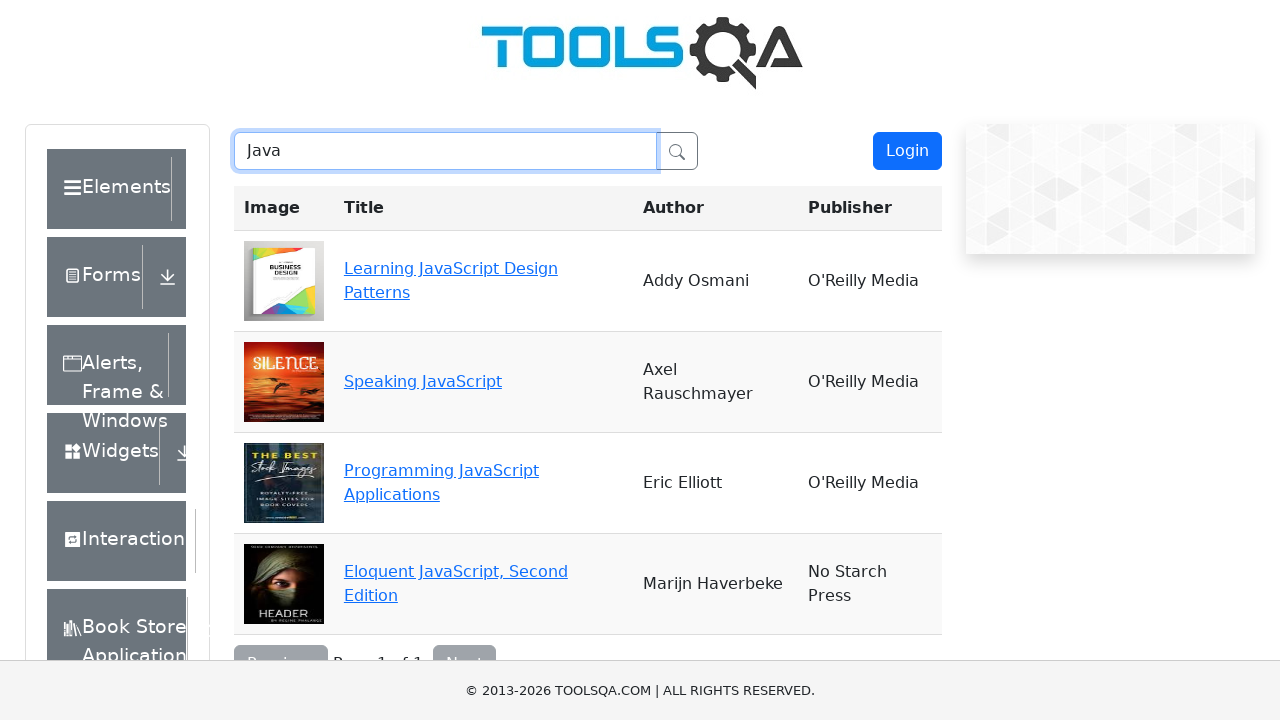

Waited 500ms for search results to filter
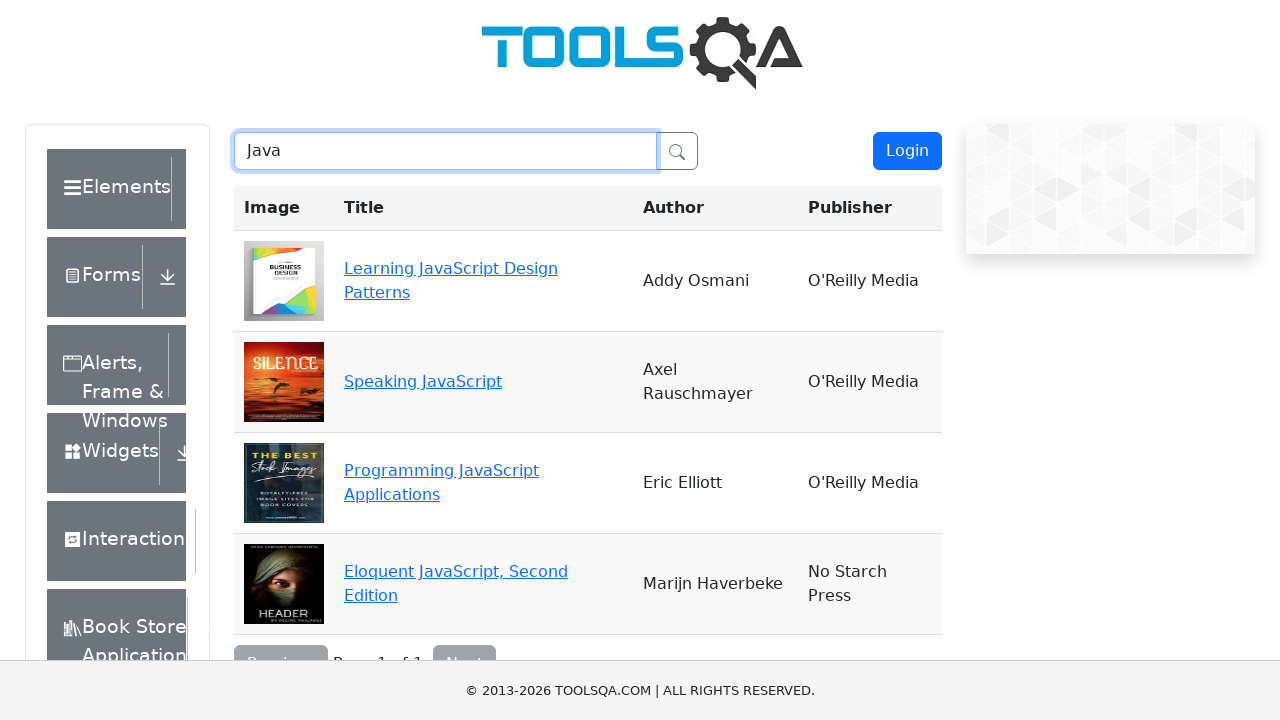

Retrieved all visible table rows for search term 'Java'
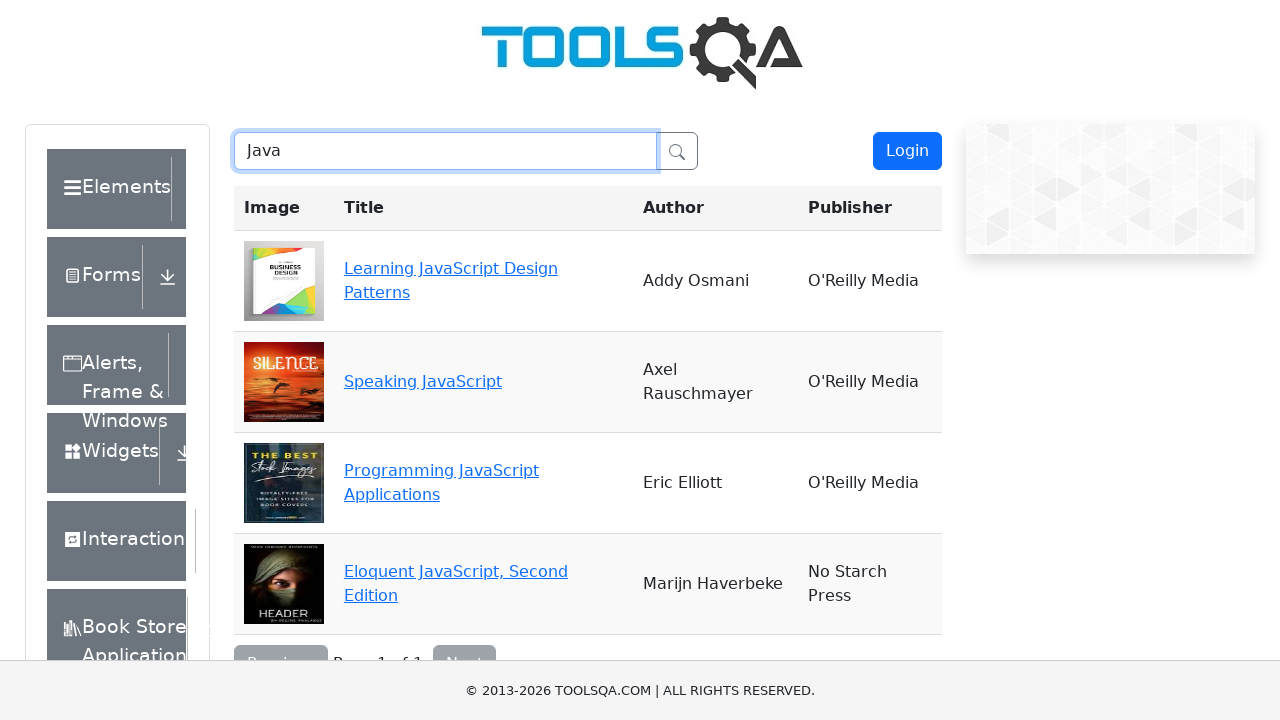

Cleared search box for next search term on #searchBox
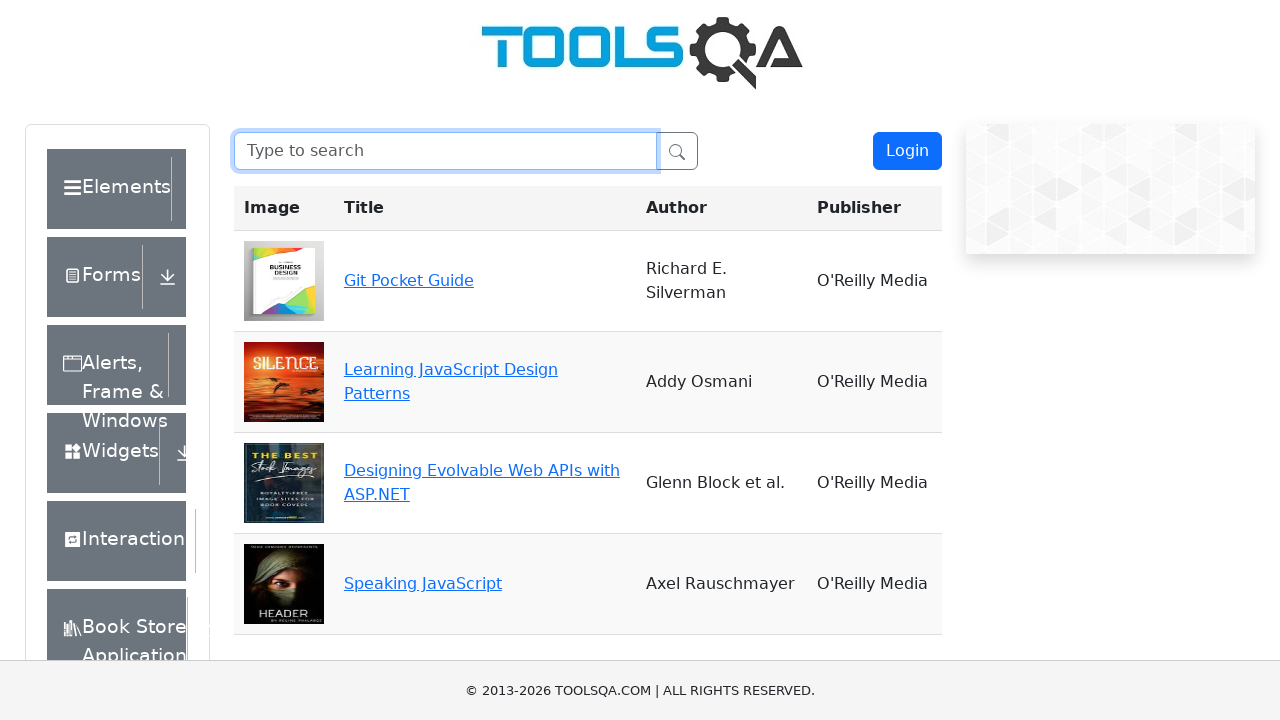

Filled search box with 'Marijn' on #searchBox
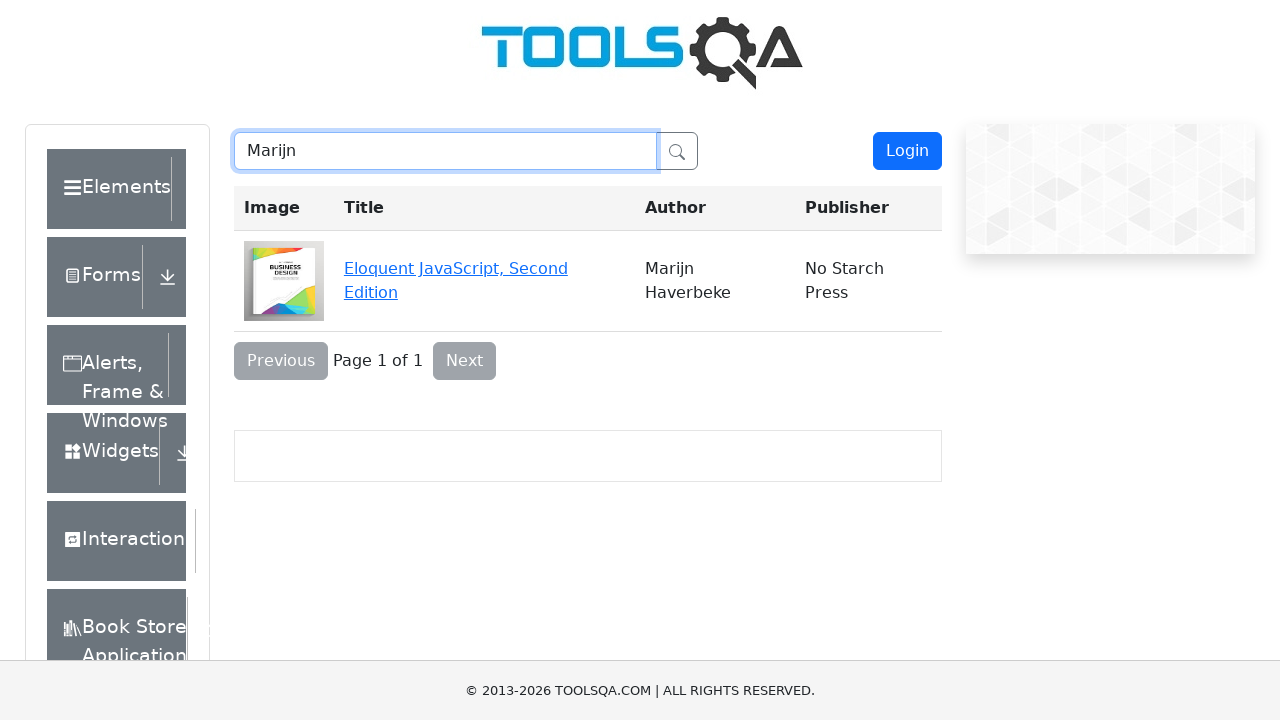

Waited 500ms for search results to filter
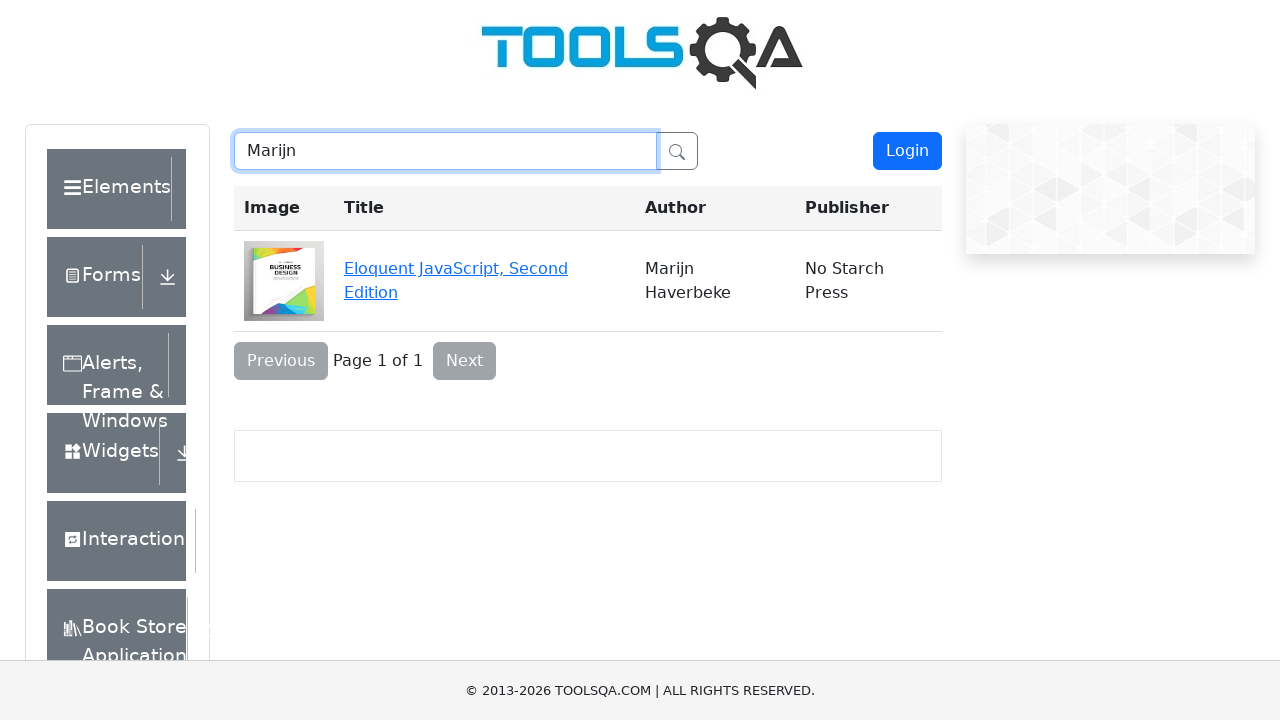

Retrieved all visible table rows for search term 'Marijn'
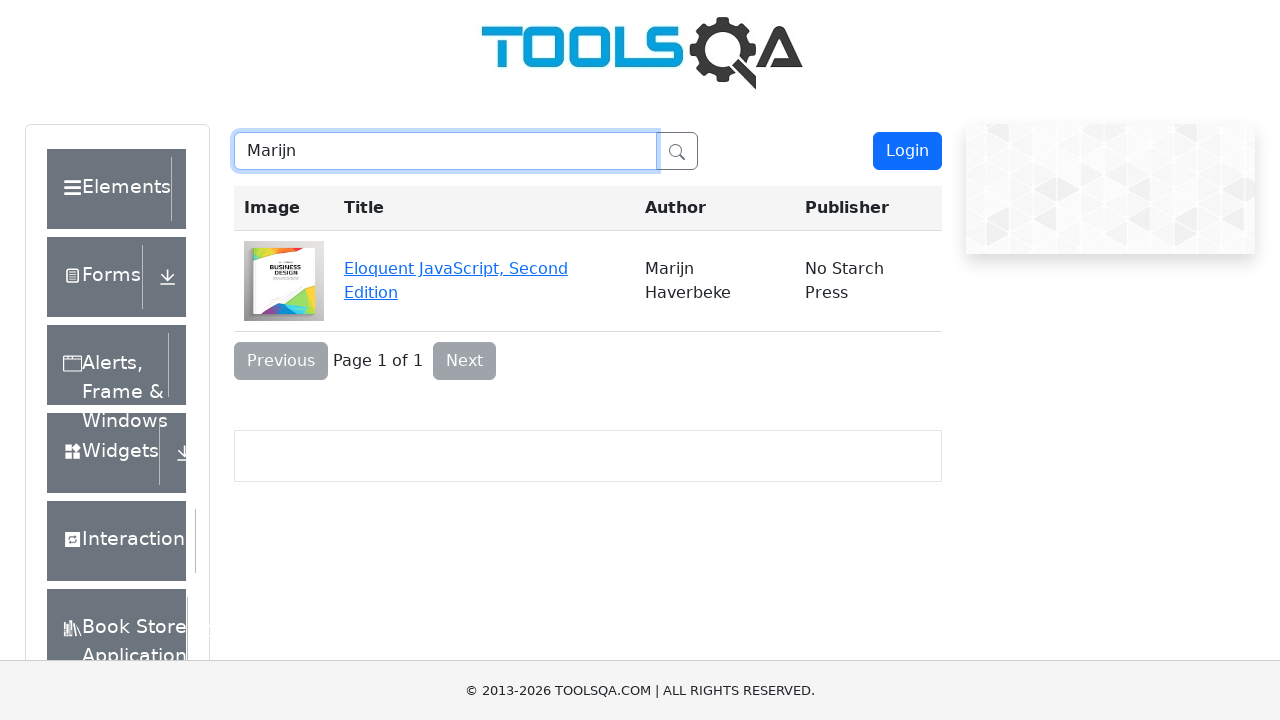

Cleared search box for next search term on #searchBox
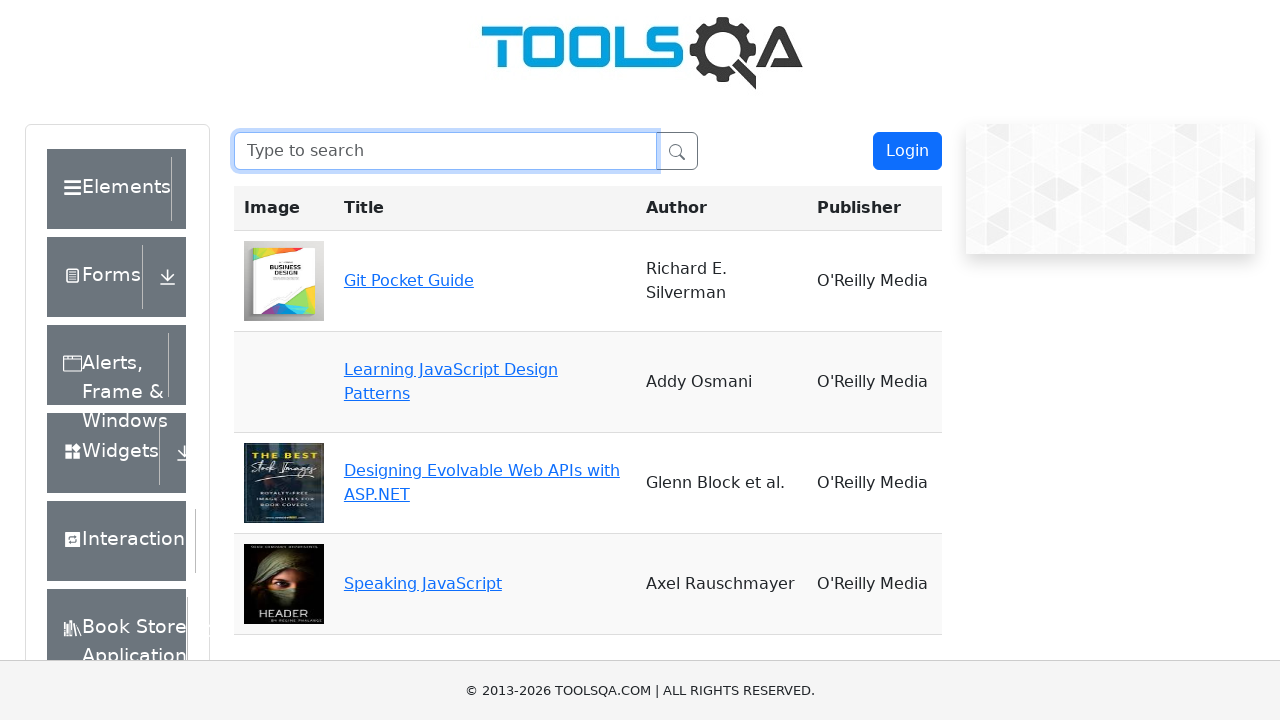

Filled search box with 'Reilly' on #searchBox
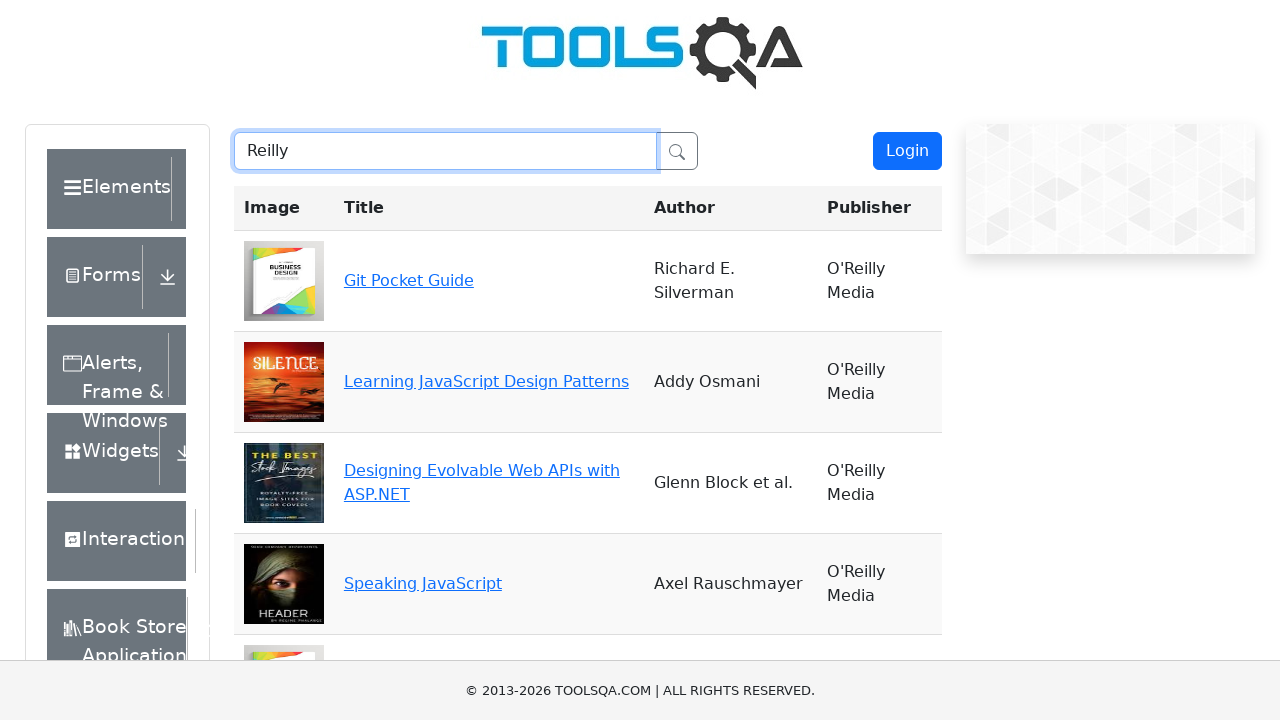

Waited 500ms for search results to filter
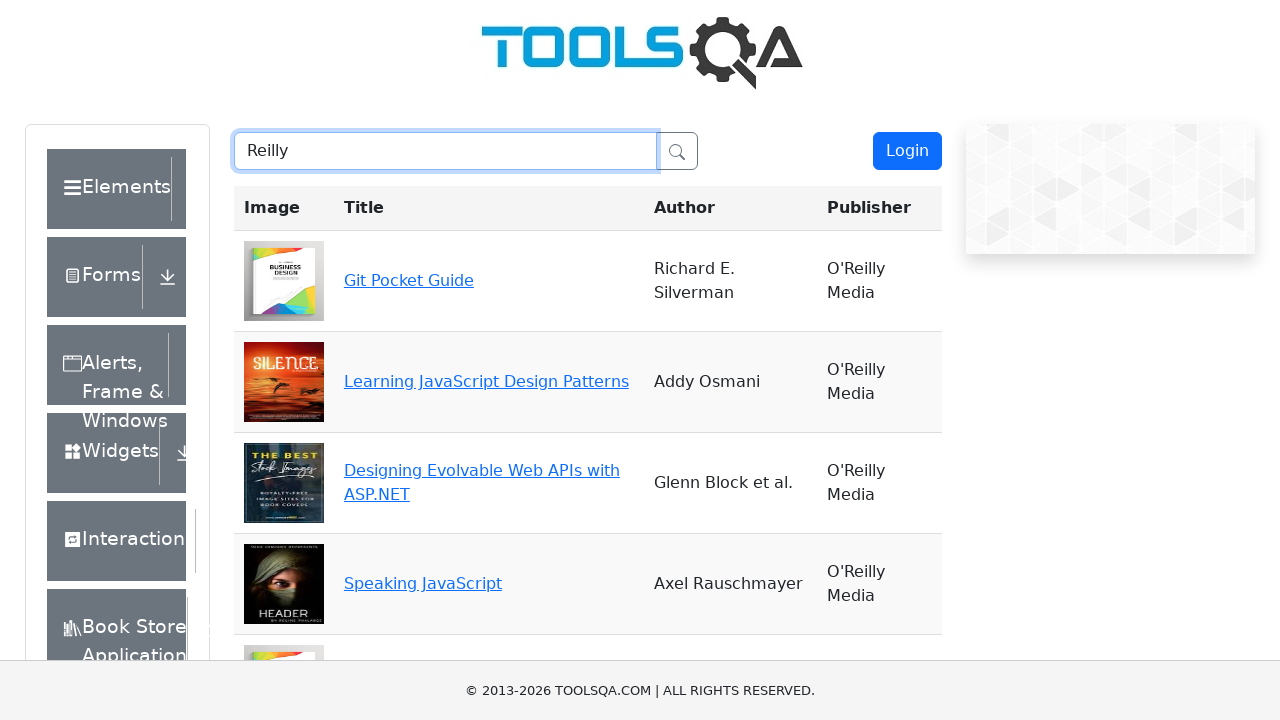

Retrieved all visible table rows for search term 'Reilly'
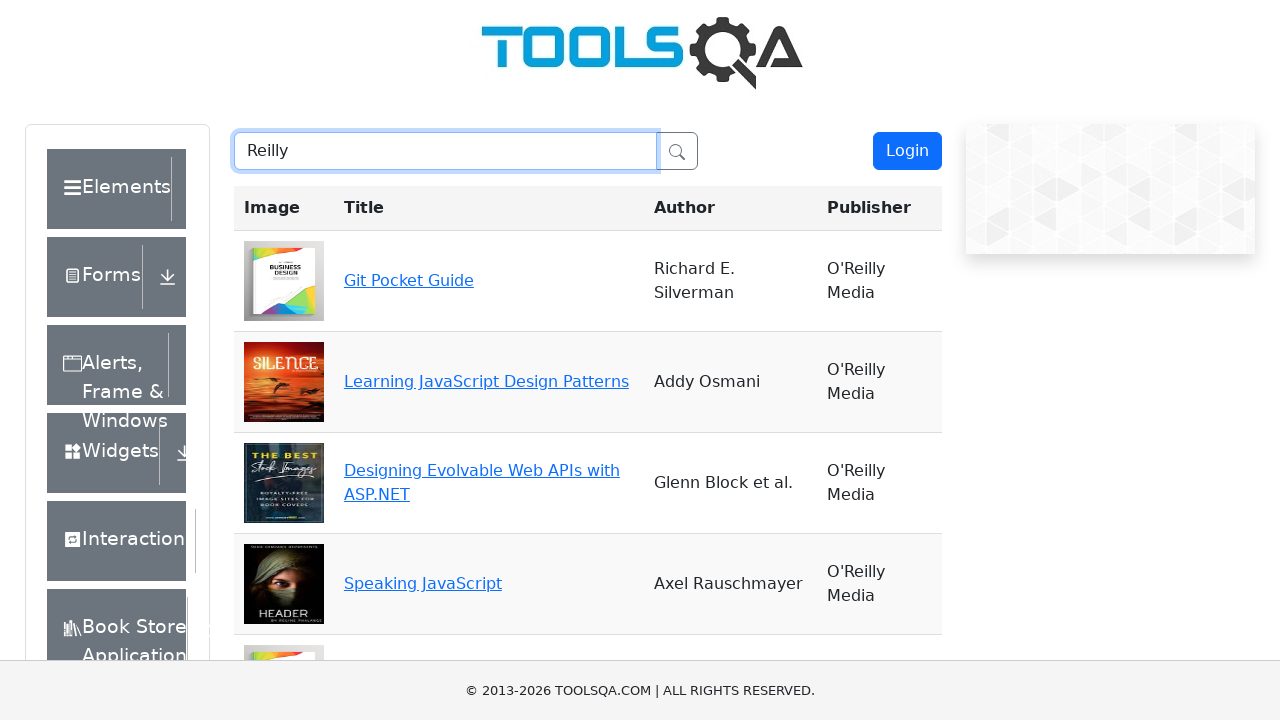

Cleared search box for next search term on #searchBox
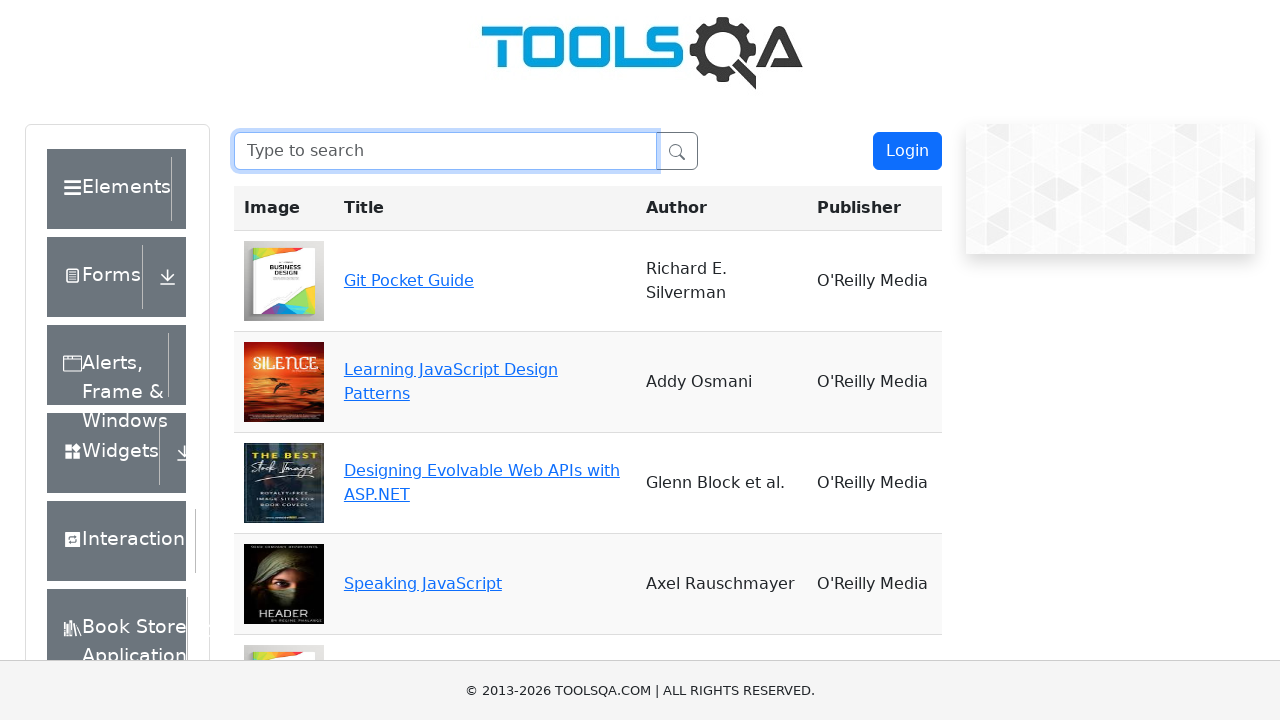

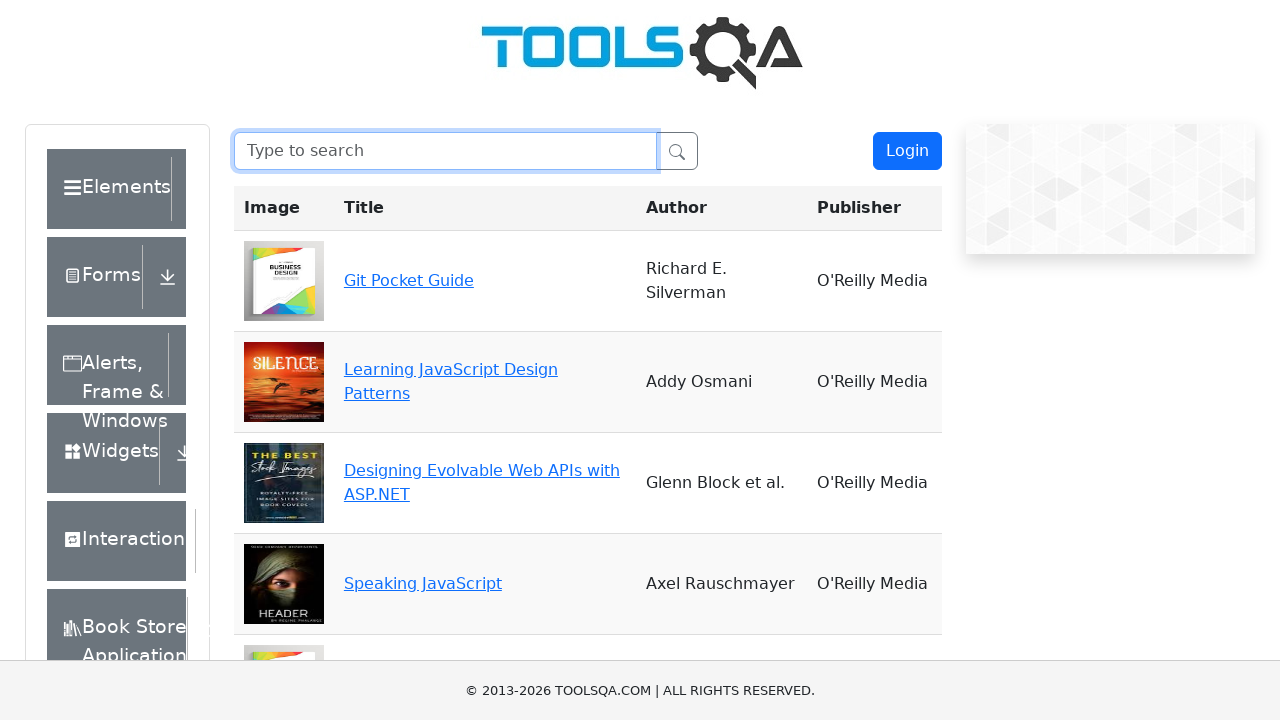